Tests opening multiple windows by clicking the menu option and button, then closing the popup

Starting URL: https://demo.automationtesting.in/Windows.html

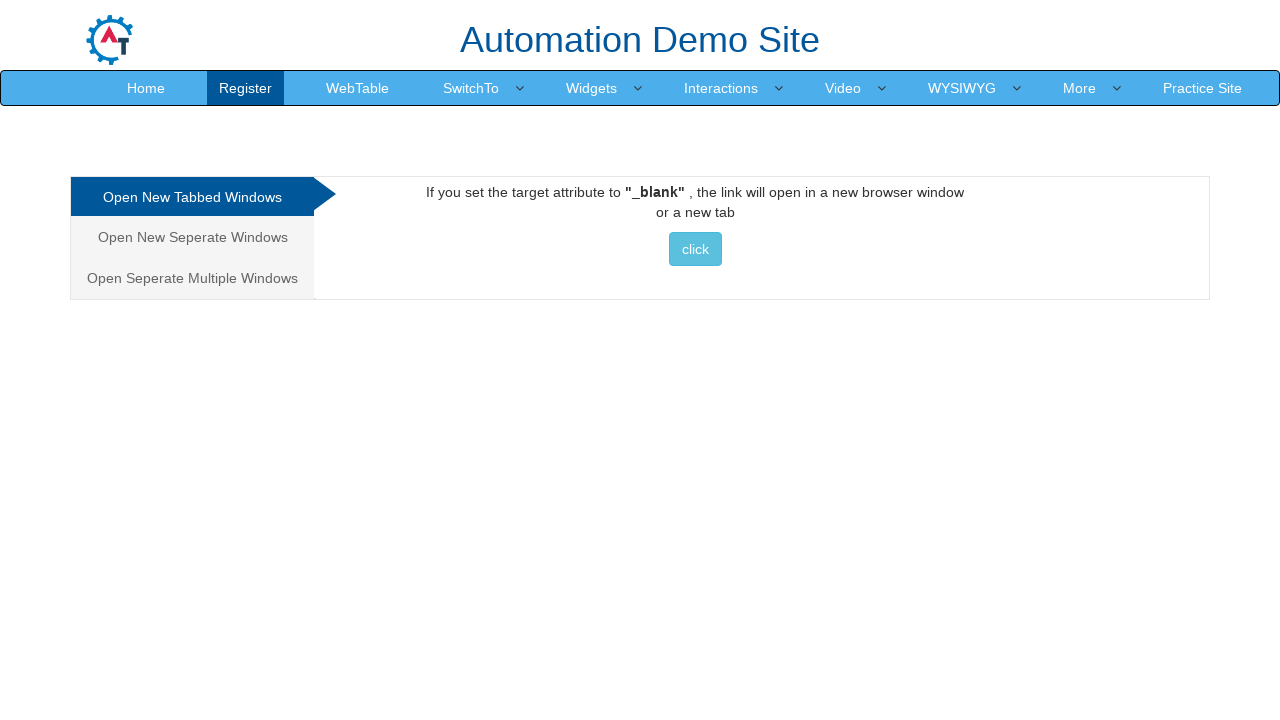

Clicked on 'Open New Multiple Windows' menu option at (192, 278) on xpath=/html/body/div[1]/div/div/div/div[1]/ul/li[3]/a
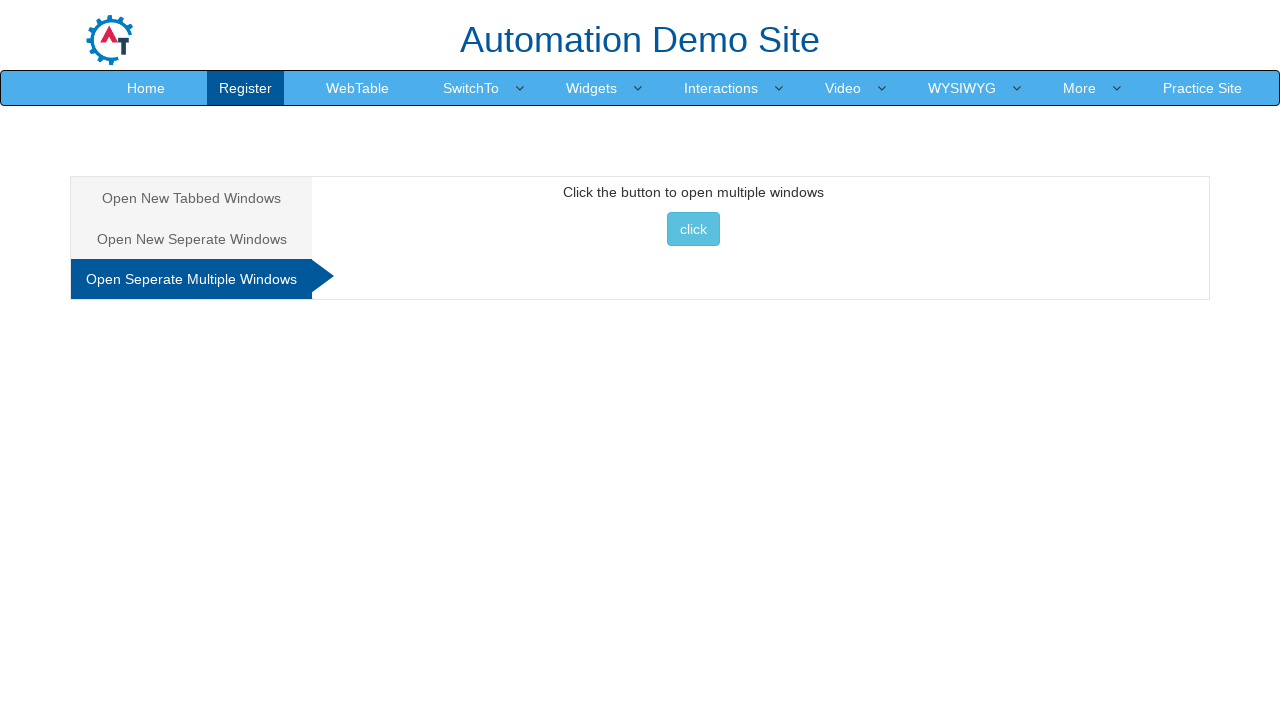

Button became visible and ready to click
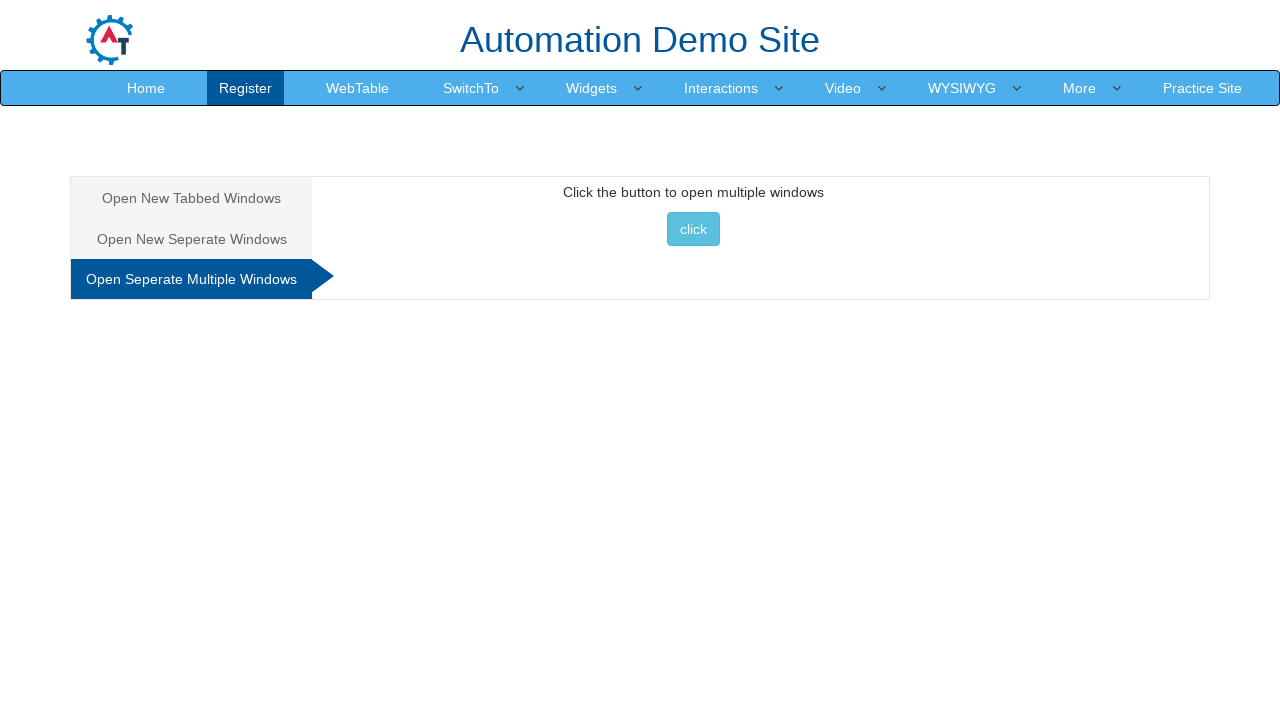

Clicked button to open popup window at (693, 229) on xpath=//*[@id="Multiple"]/button
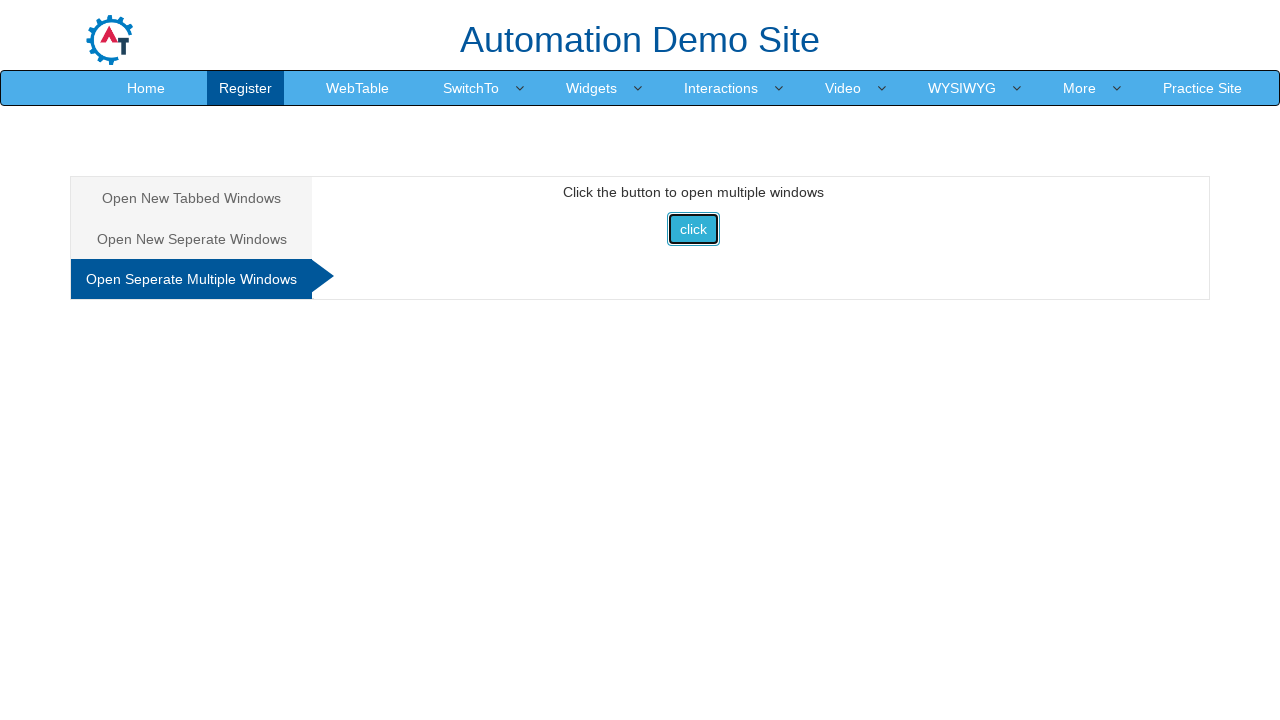

Popup window opened successfully
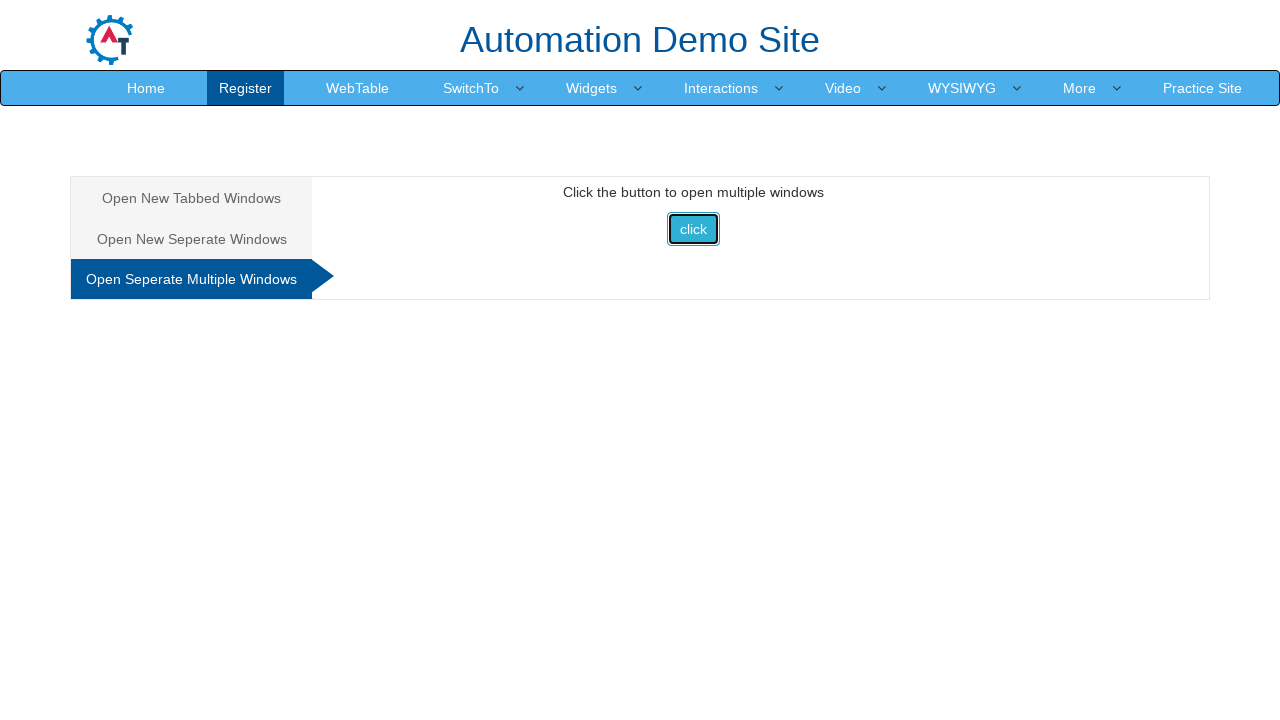

Closed the popup window
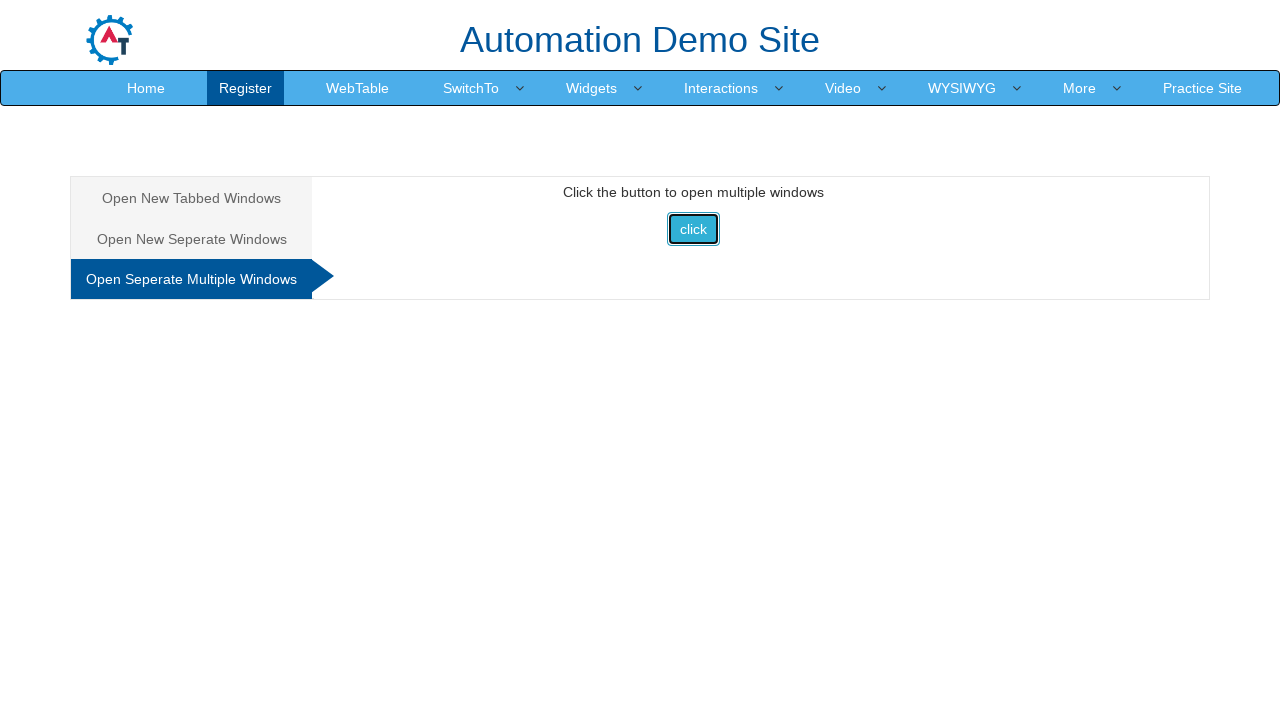

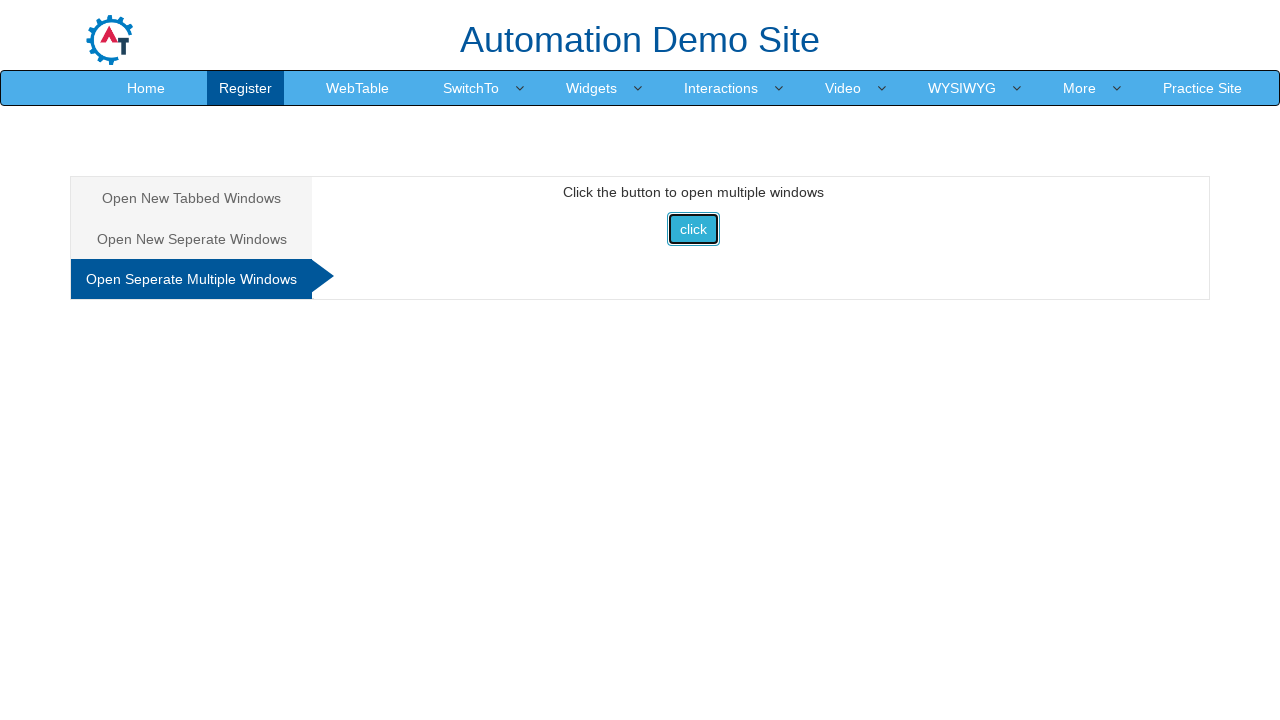